Tests checkbox functionality on a sample Selenium practice site by locating checkboxes and clicking on a specific checkbox with value 'Performance'

Starting URL: https://artoftesting.com/samplesiteforselenium

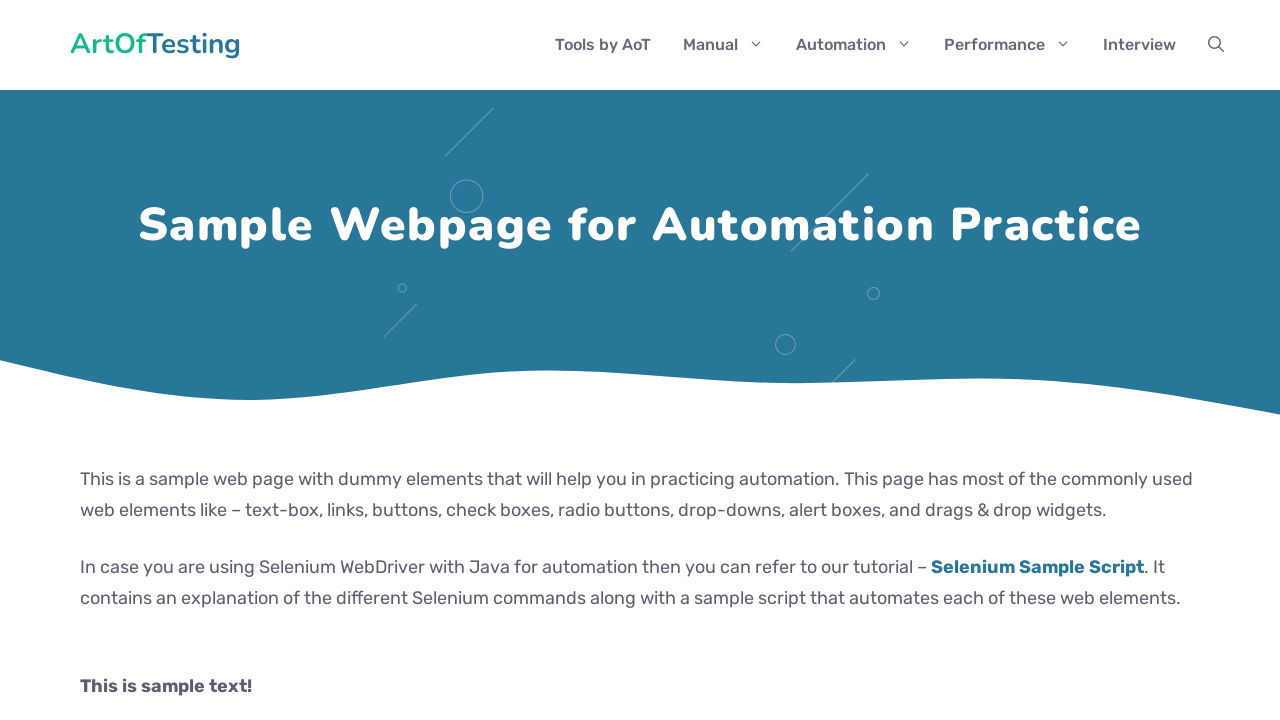

Waited for checkbox elements to load on the page
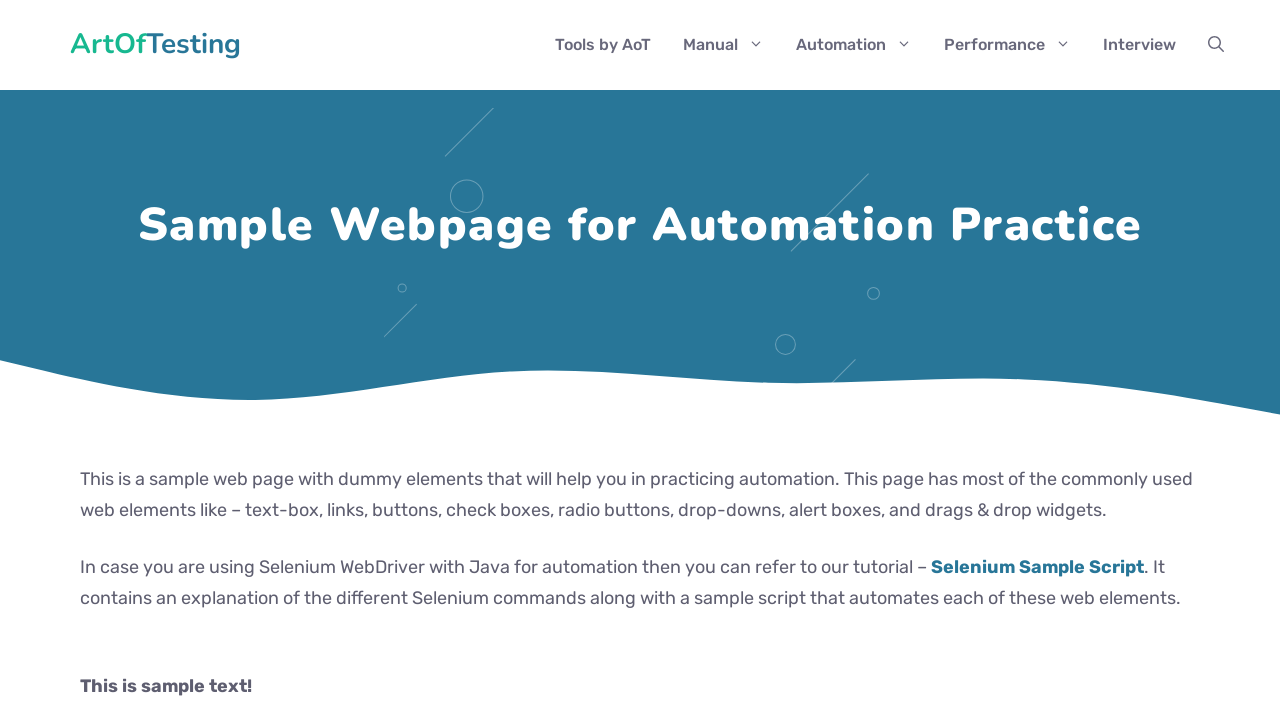

Clicked the Performance checkbox at (86, 360) on input[type='checkbox'][value='Performance']
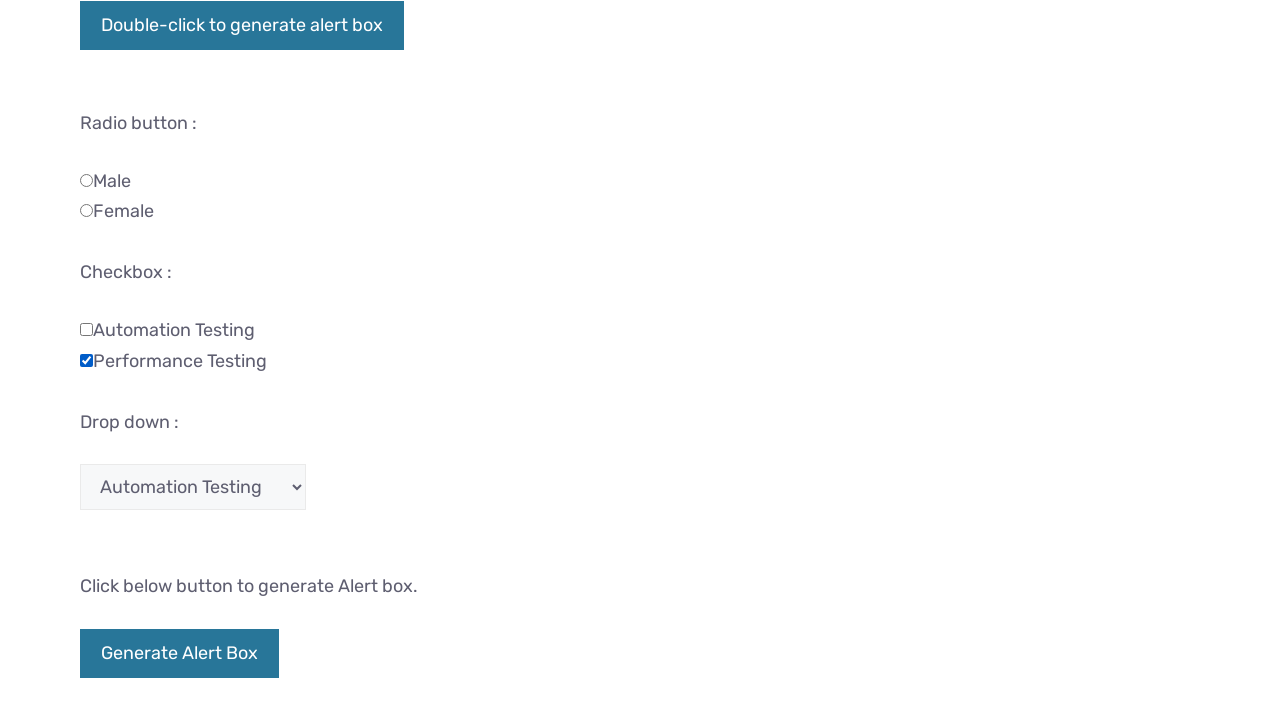

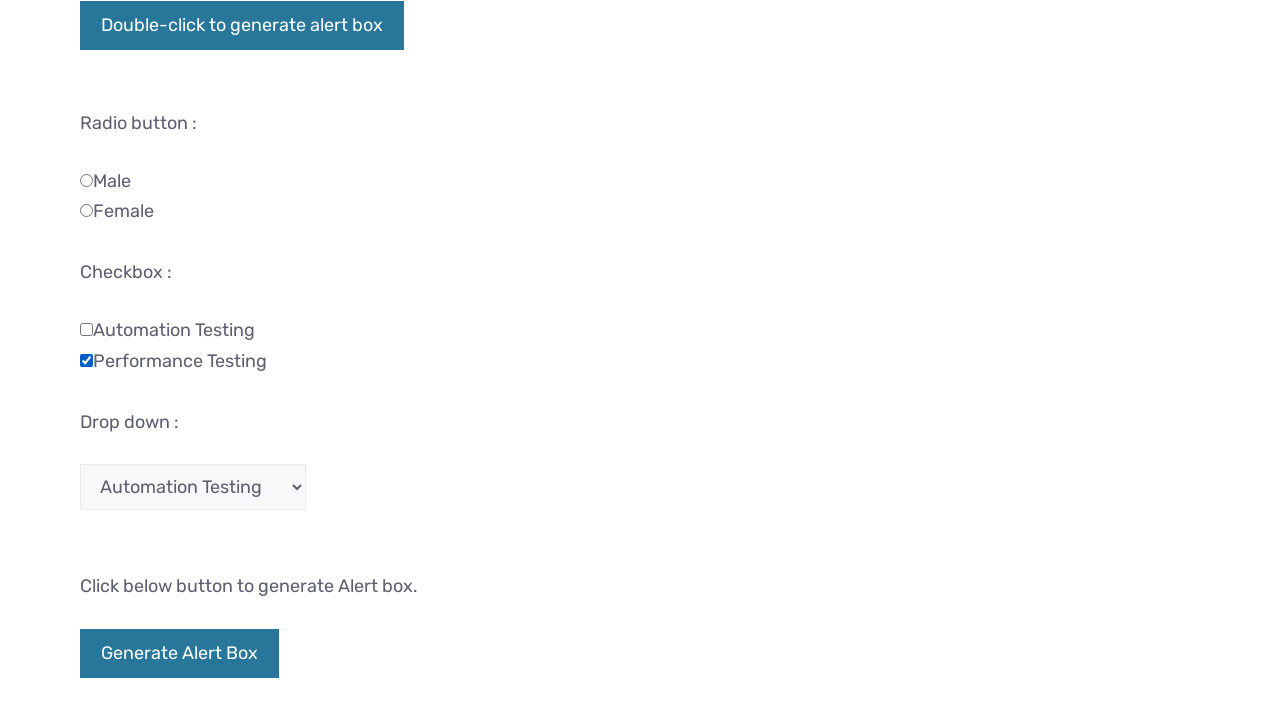